Tests navigation from homepage to an empty cart page and verifies the empty cart message

Starting URL: http://intershop5.skillbox.ru/

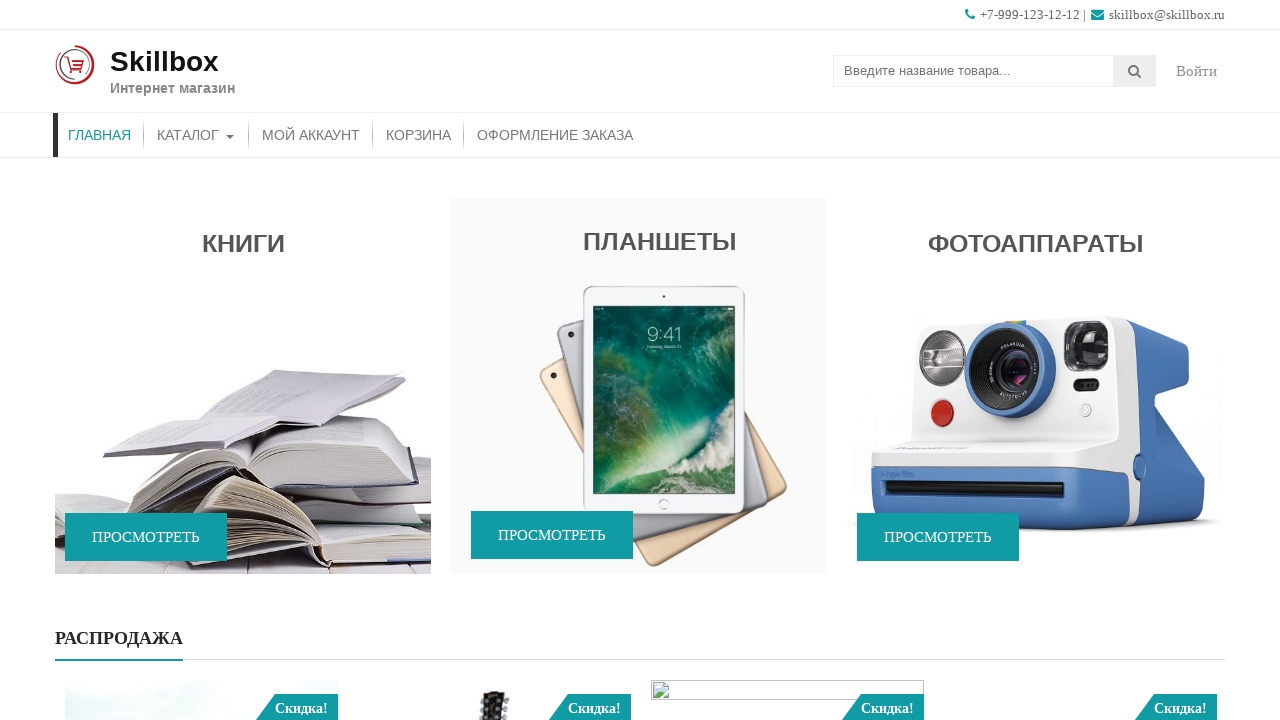

Clicked cart menu item to navigate to cart page at (418, 135) on #menu-item-29
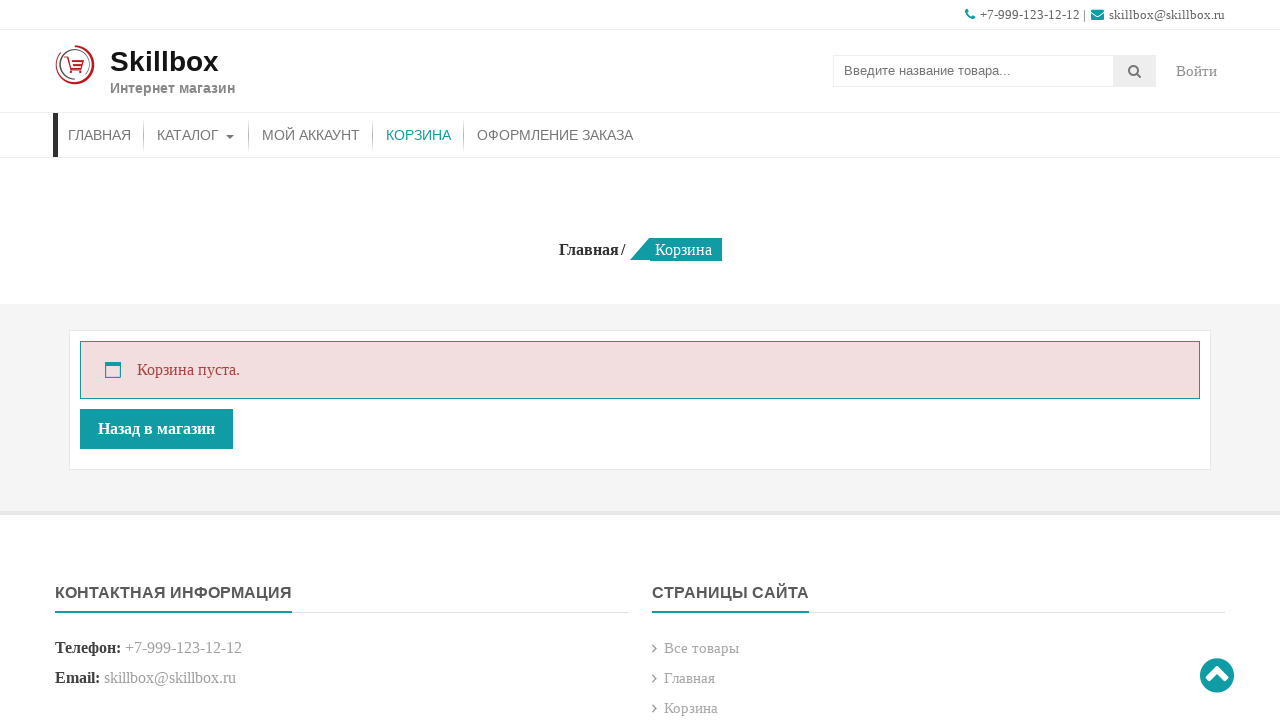

Empty cart message is displayed on cart page
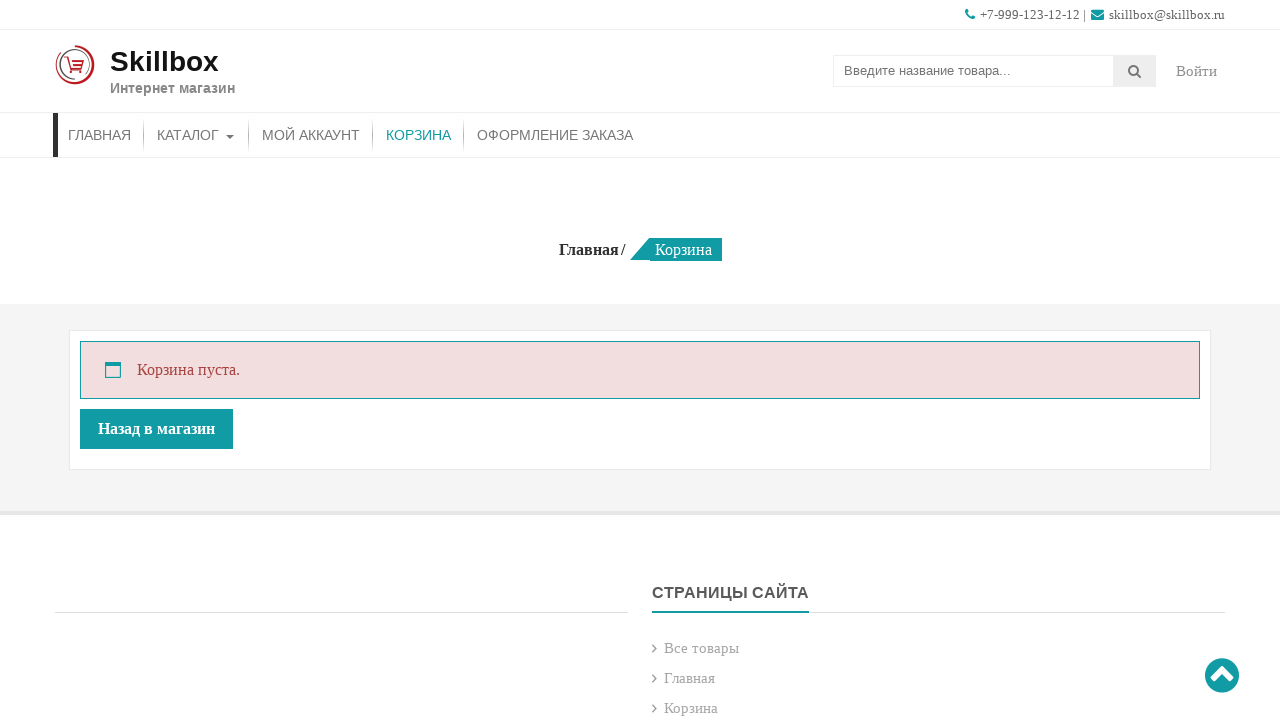

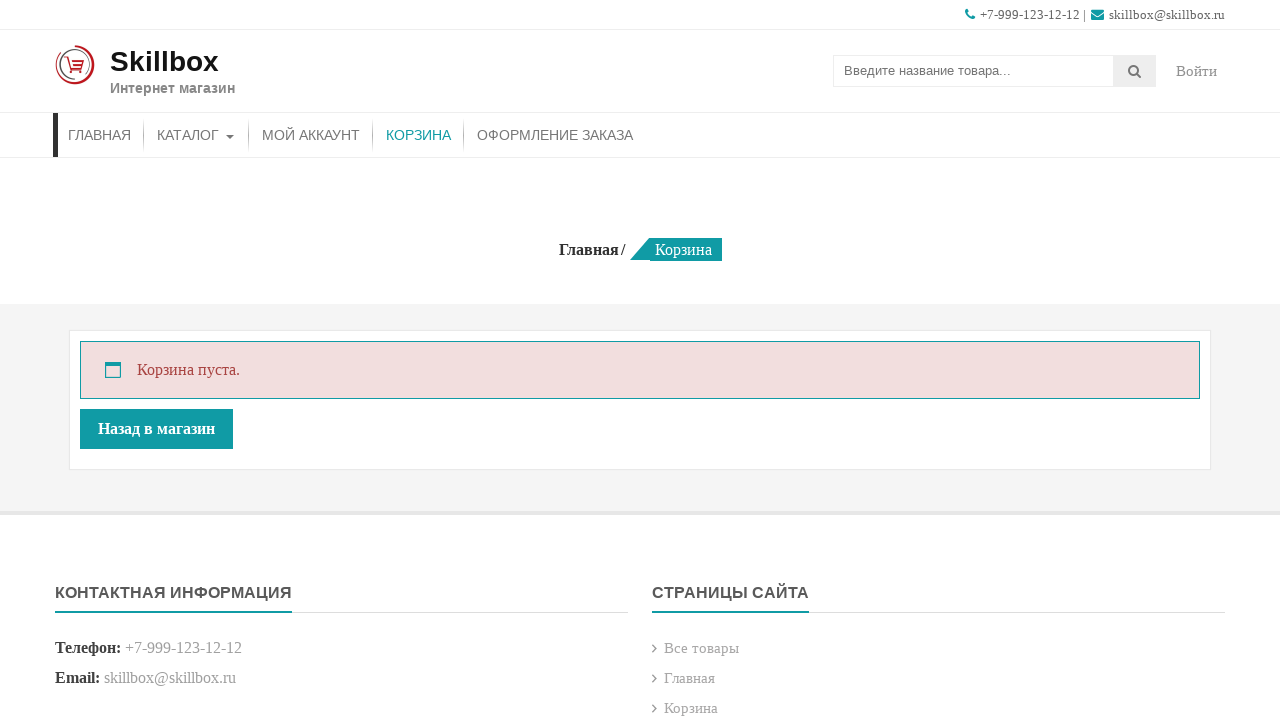